Navigates to UFC's trending content page and verifies that the page loads with h3 heading elements present

Starting URL: https://www.ufc.com/trending/all

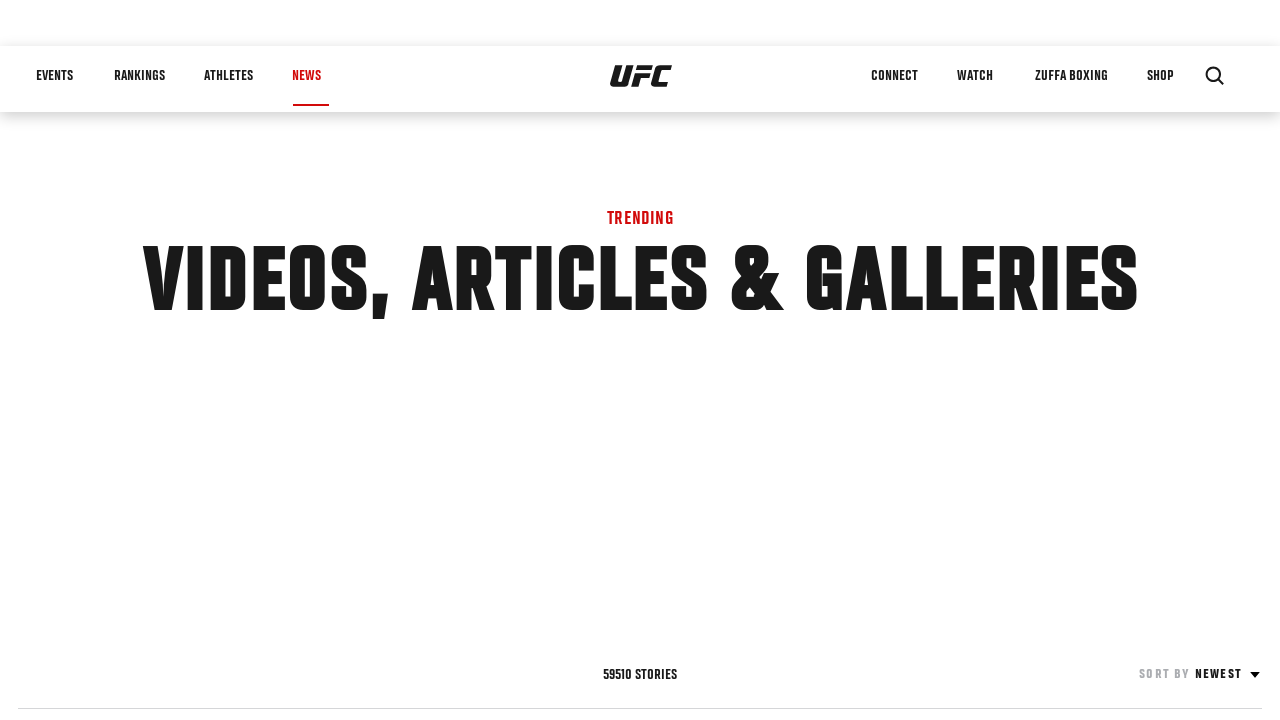

Navigated to UFC trending content page
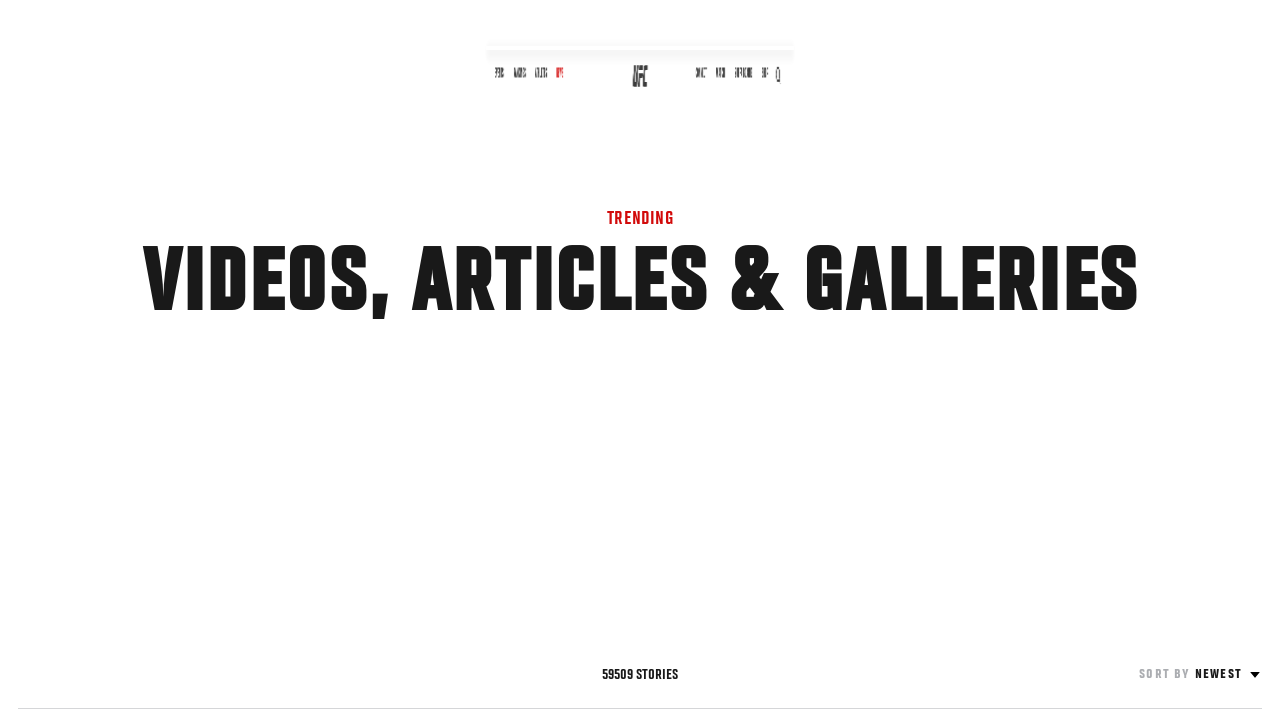

Verified h3 heading elements are present on the page
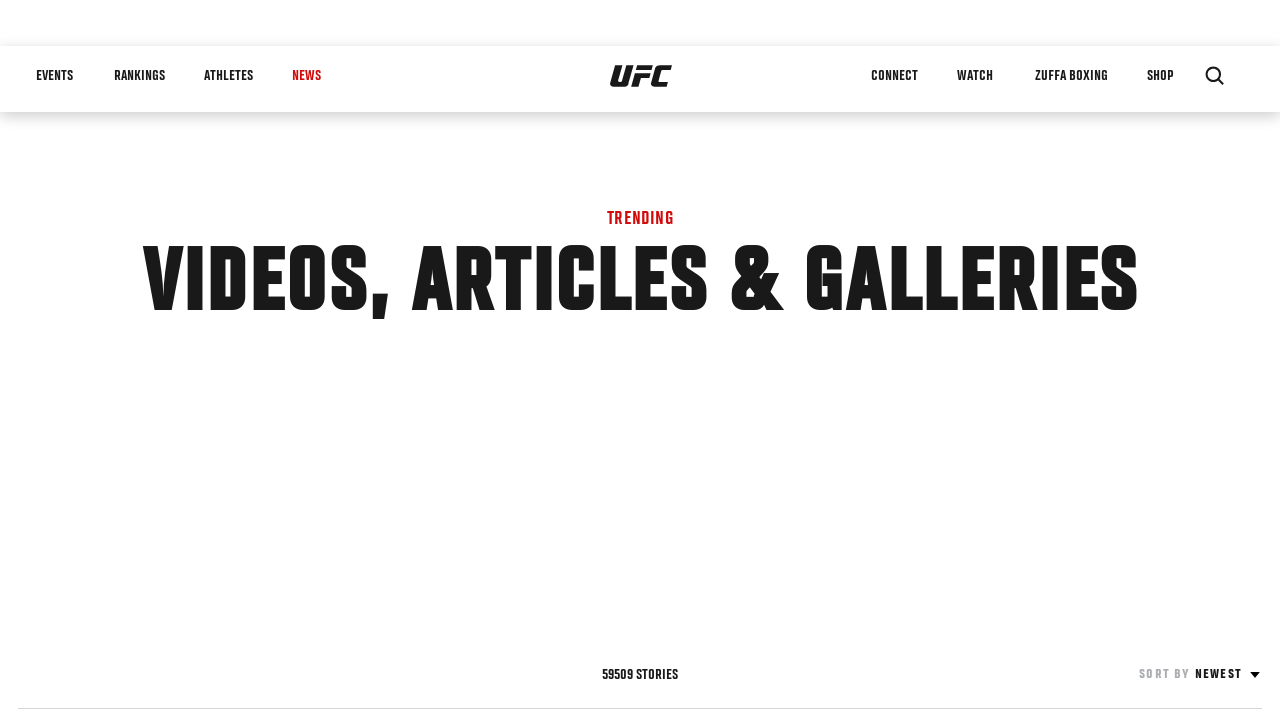

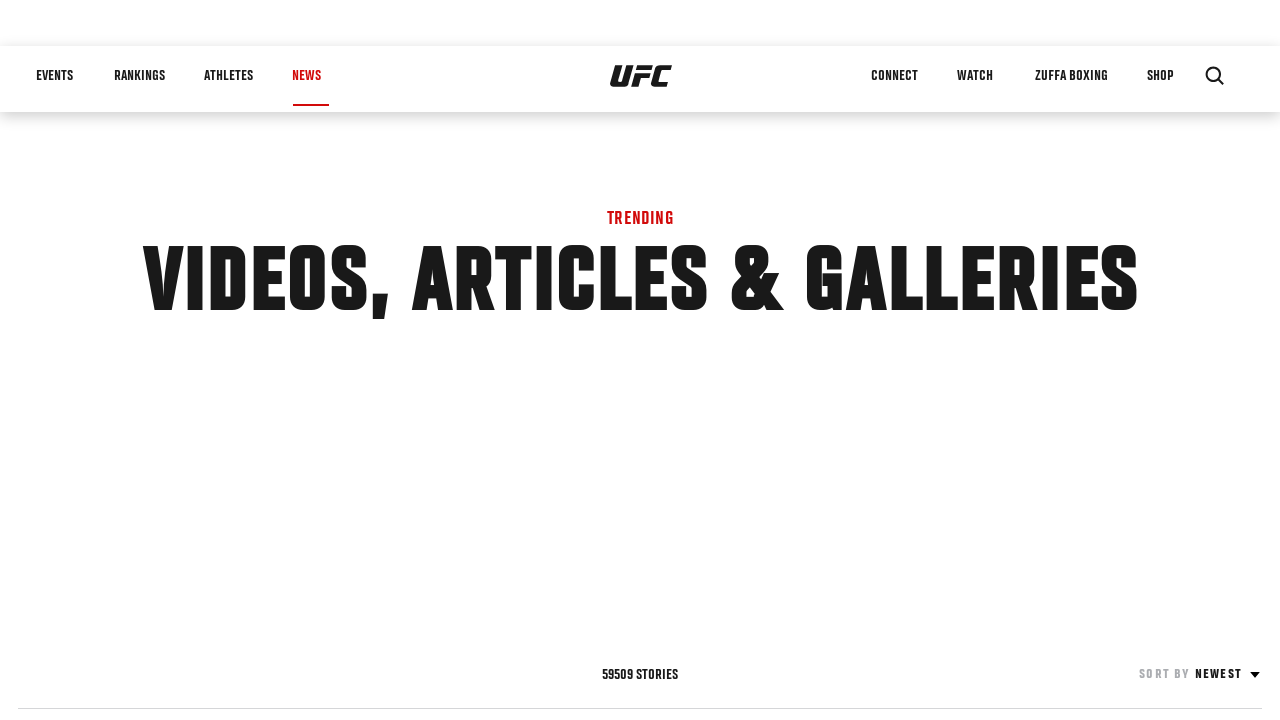